Tests dropdown selection functionality by selecting an option from a dropdown menu using index-based selection

Starting URL: https://demoqa.com/select-menu

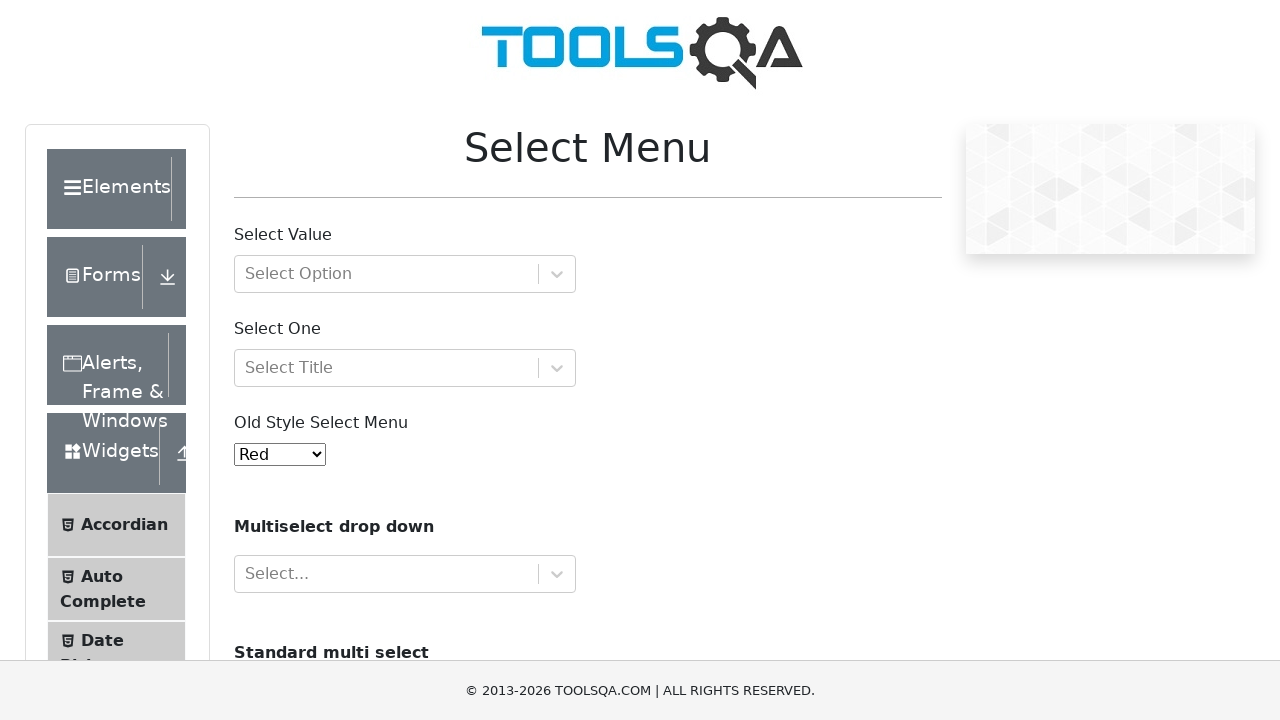

Navigated to select menu demo page
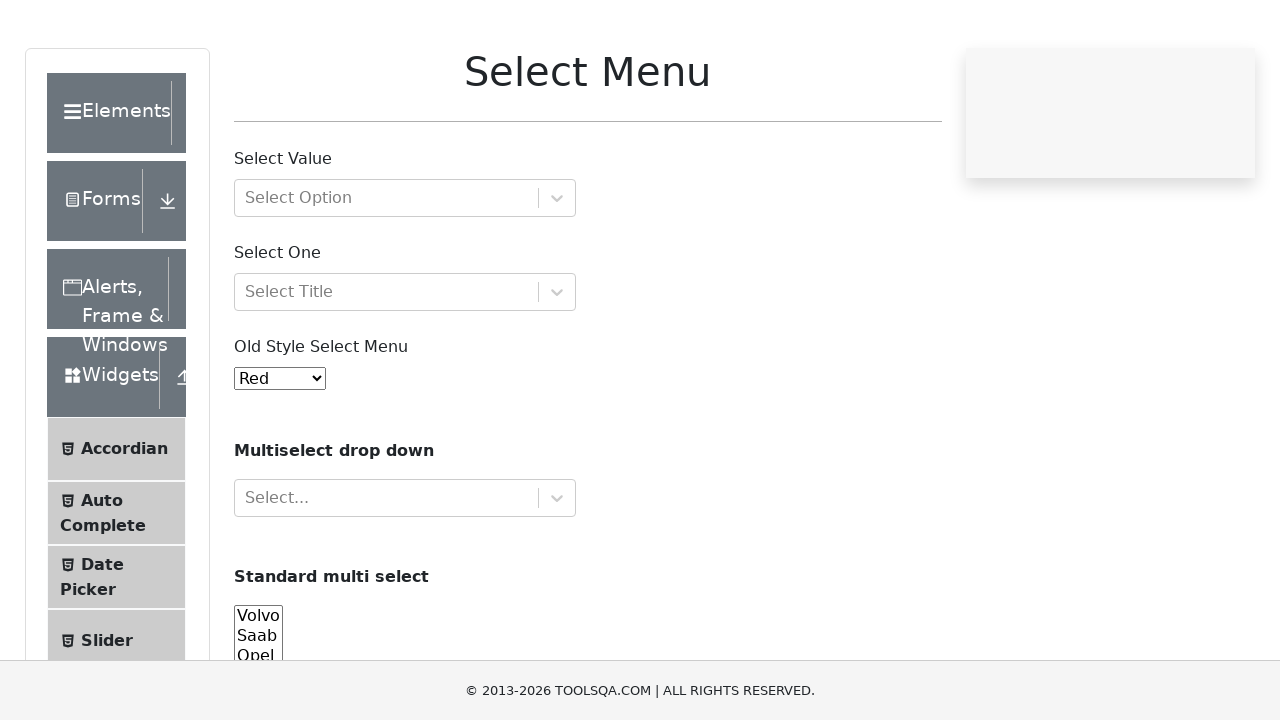

Selected second option from old select menu dropdown using index-based selection on #oldSelectMenu
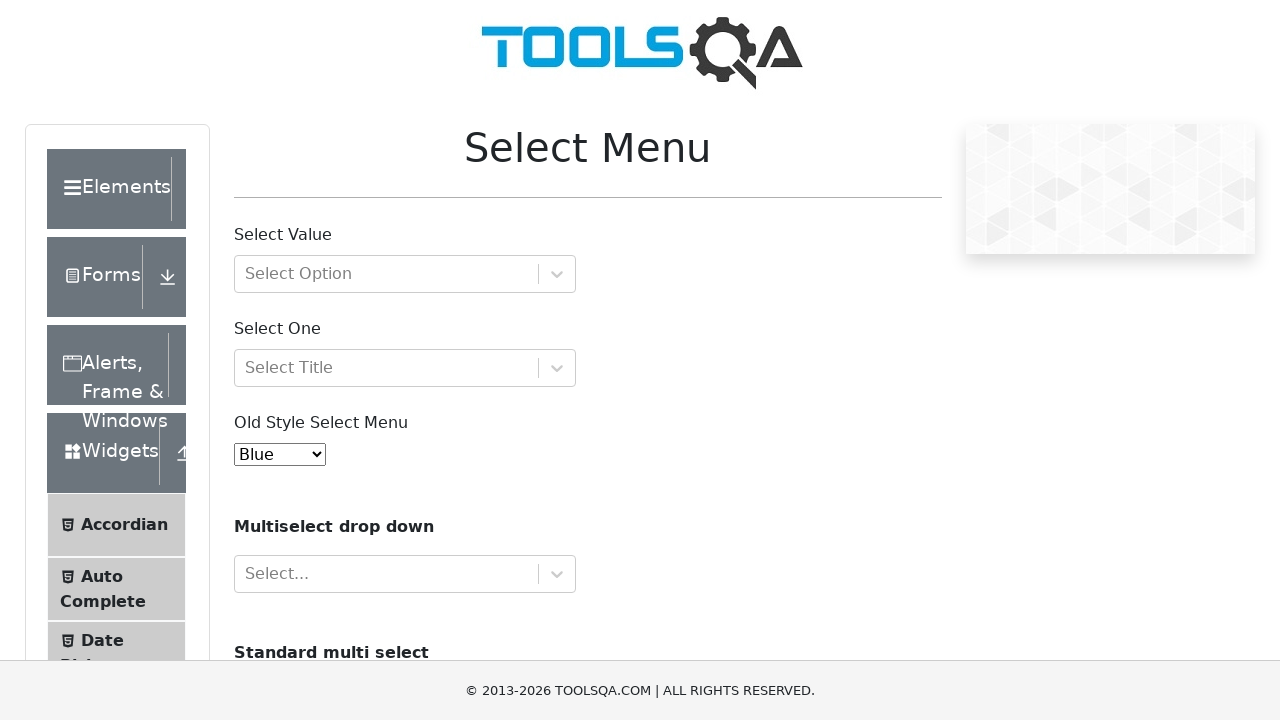

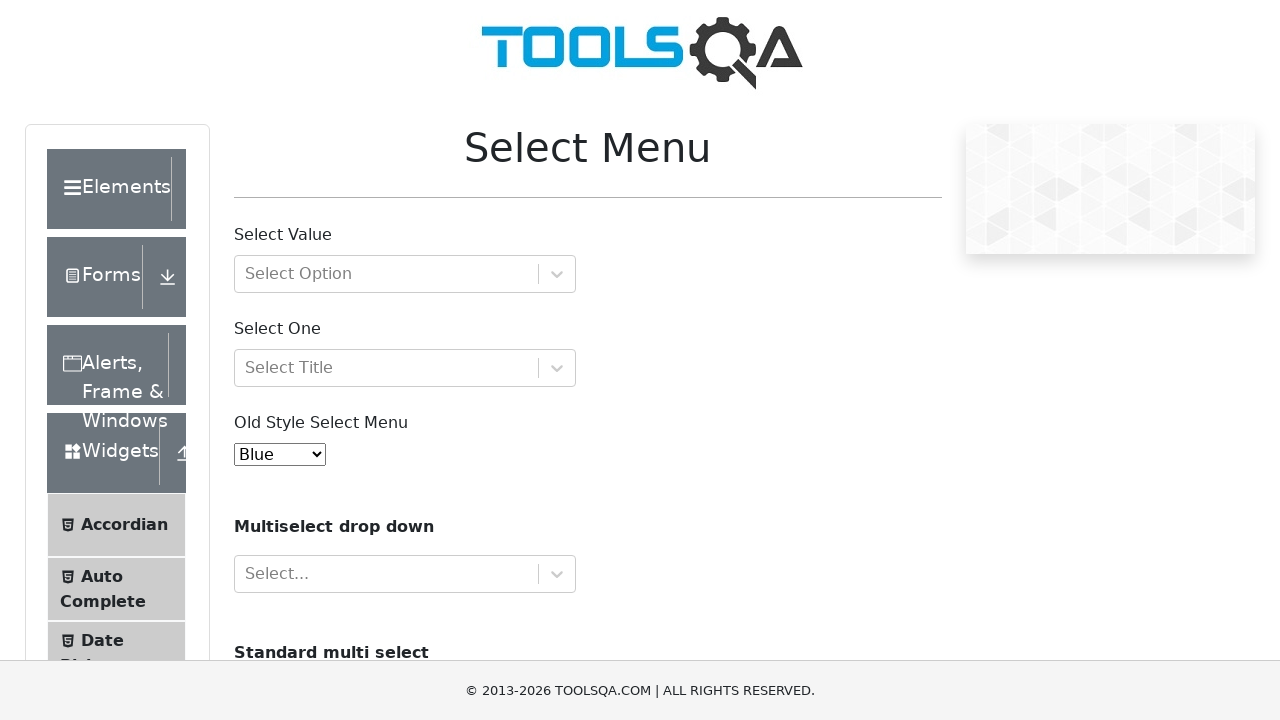